Tests login with a locked out user account and verifies the locked out error message

Starting URL: https://www.saucedemo.com/

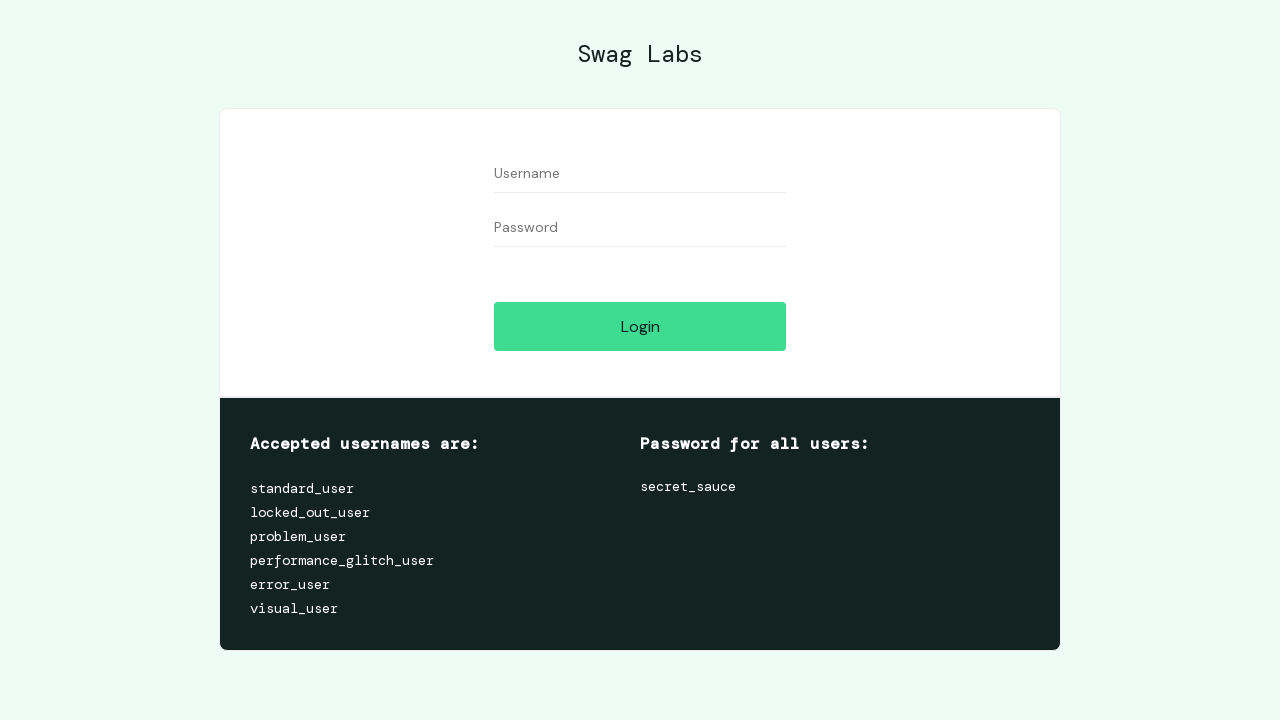

Username field loaded
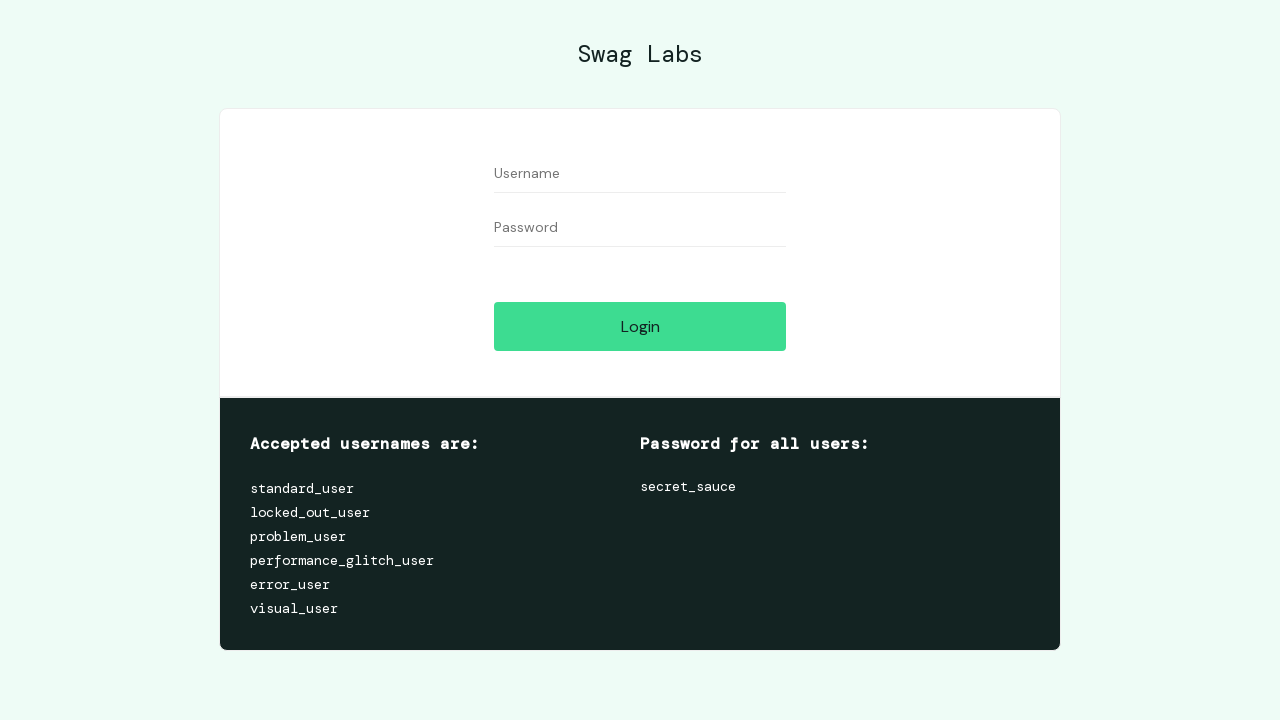

Password field loaded
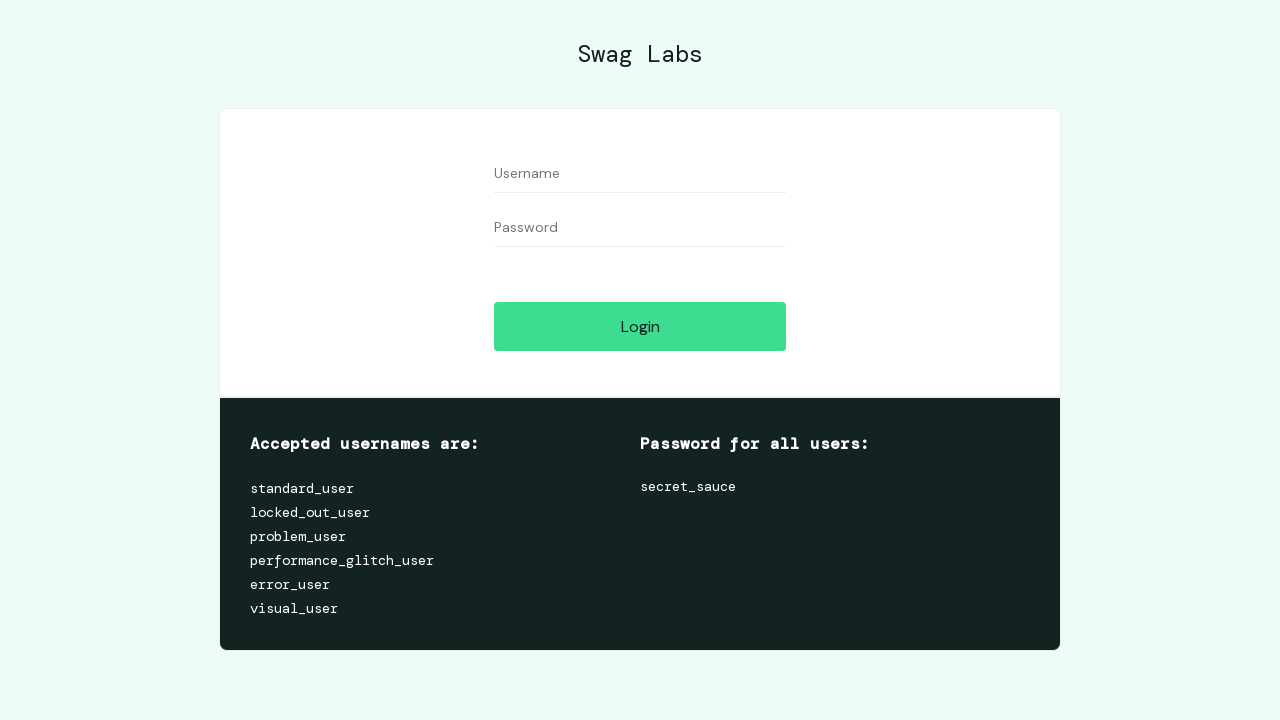

Filled username field with 'locked_out_user' on #user-name
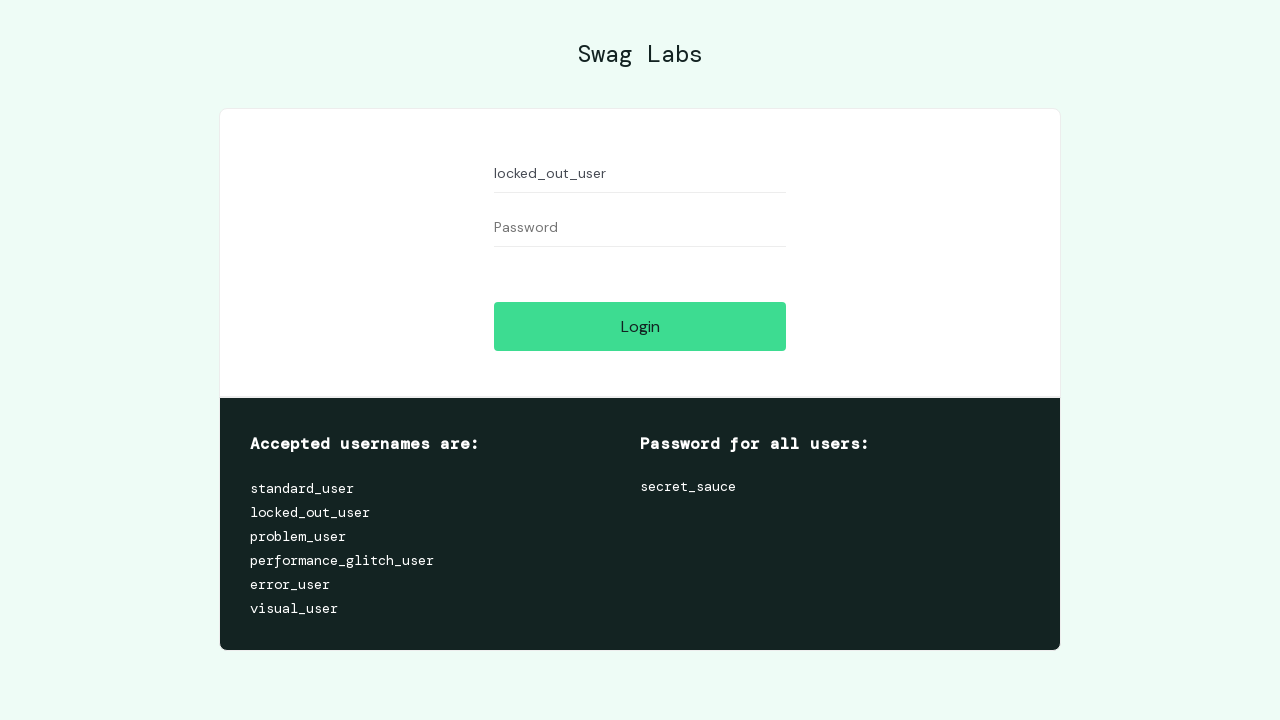

Filled password field with 'secret_sauce' on #password
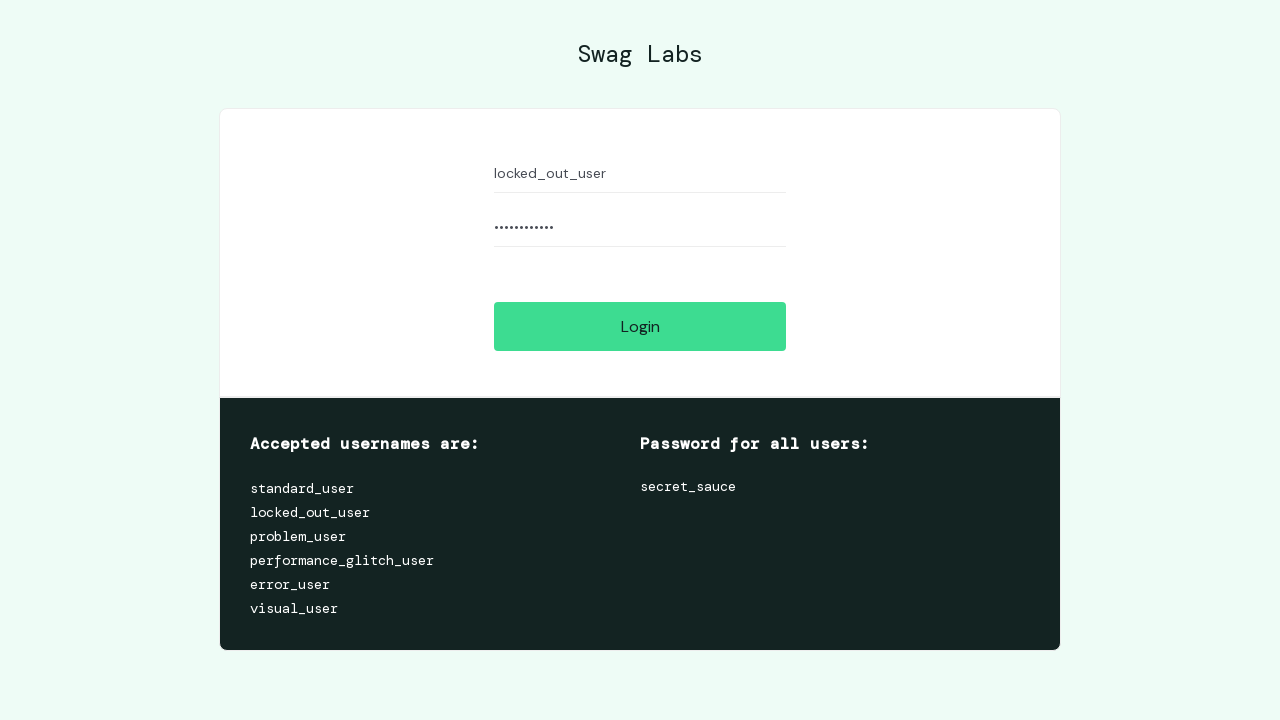

Clicked login button at (640, 326) on #login-button
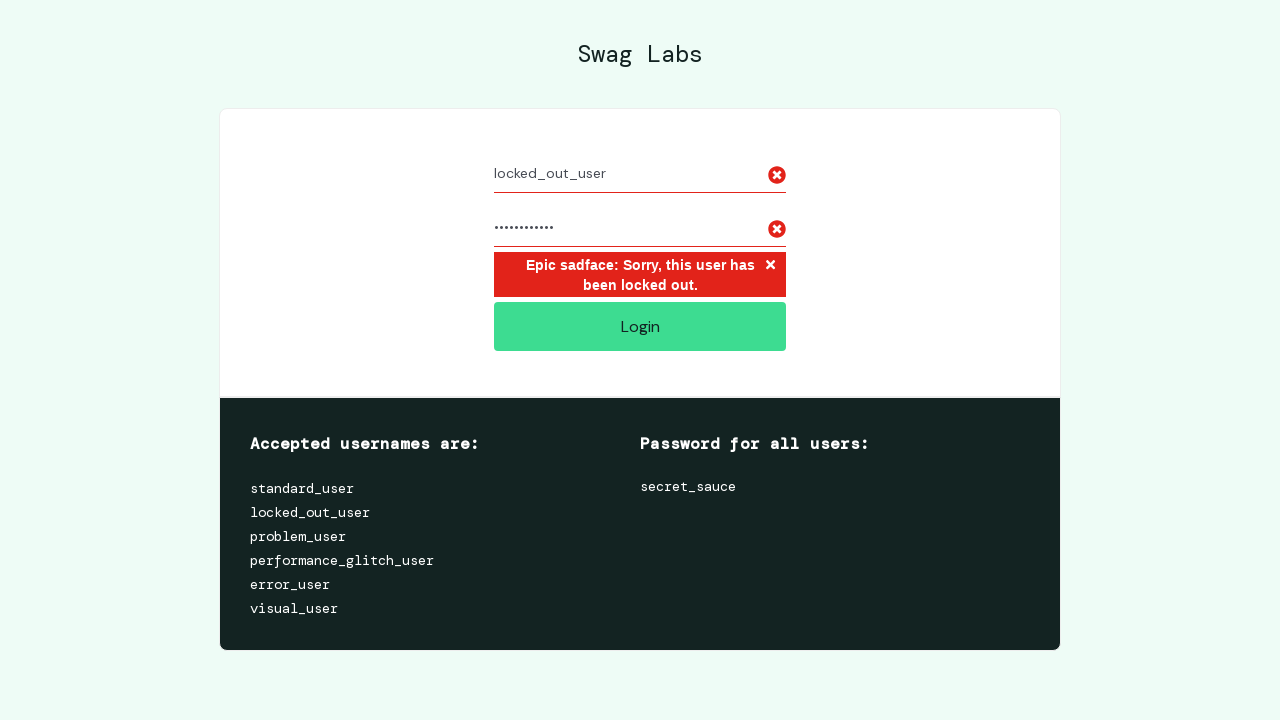

Locked out error message appeared
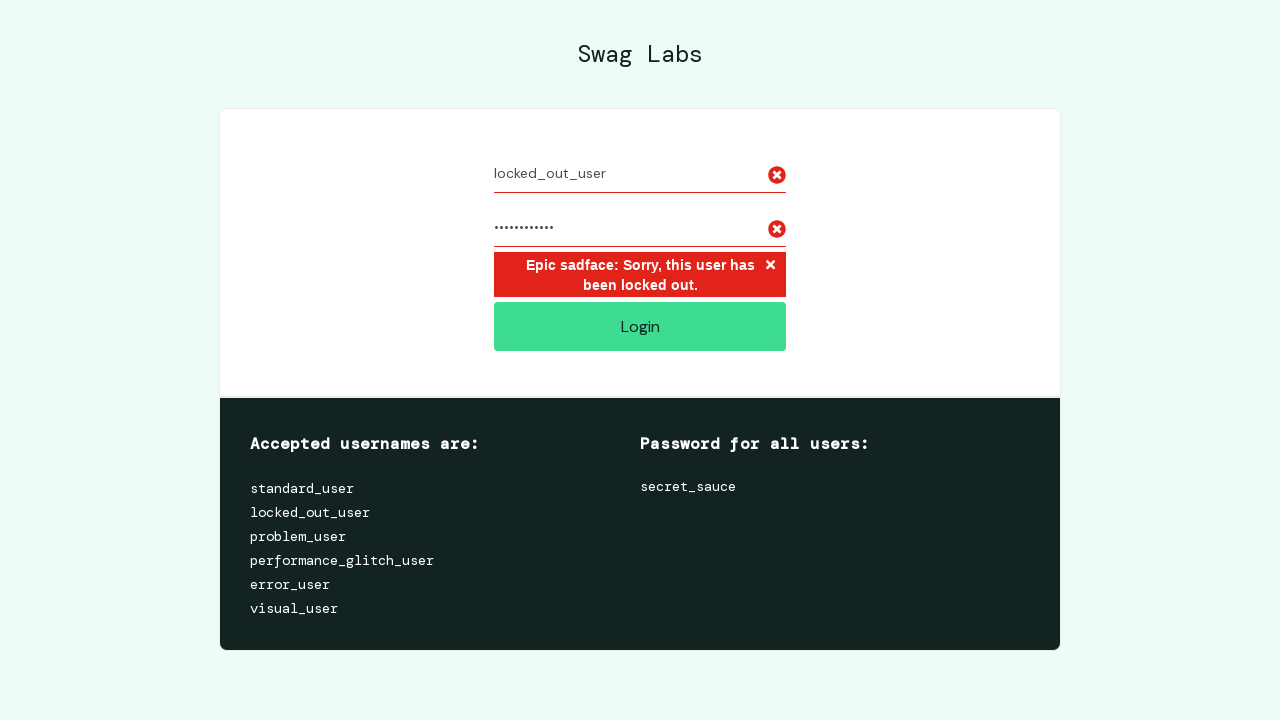

Located error message element
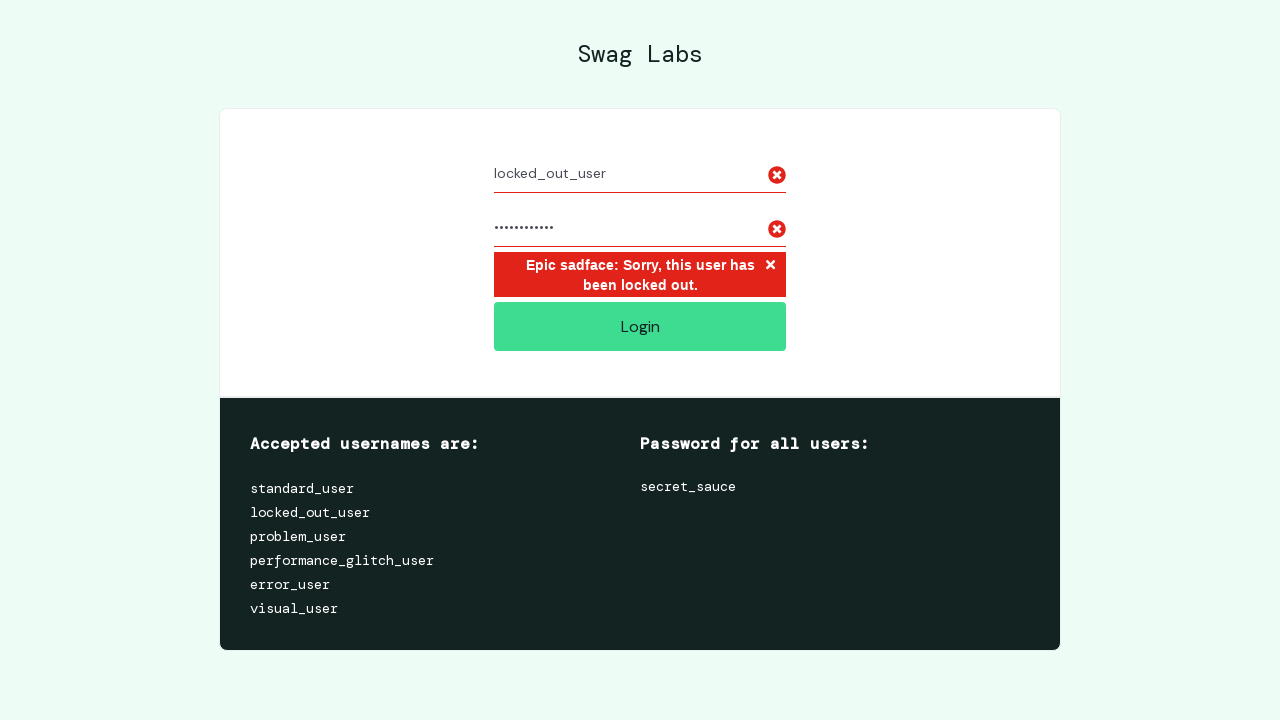

Verified locked out error message text
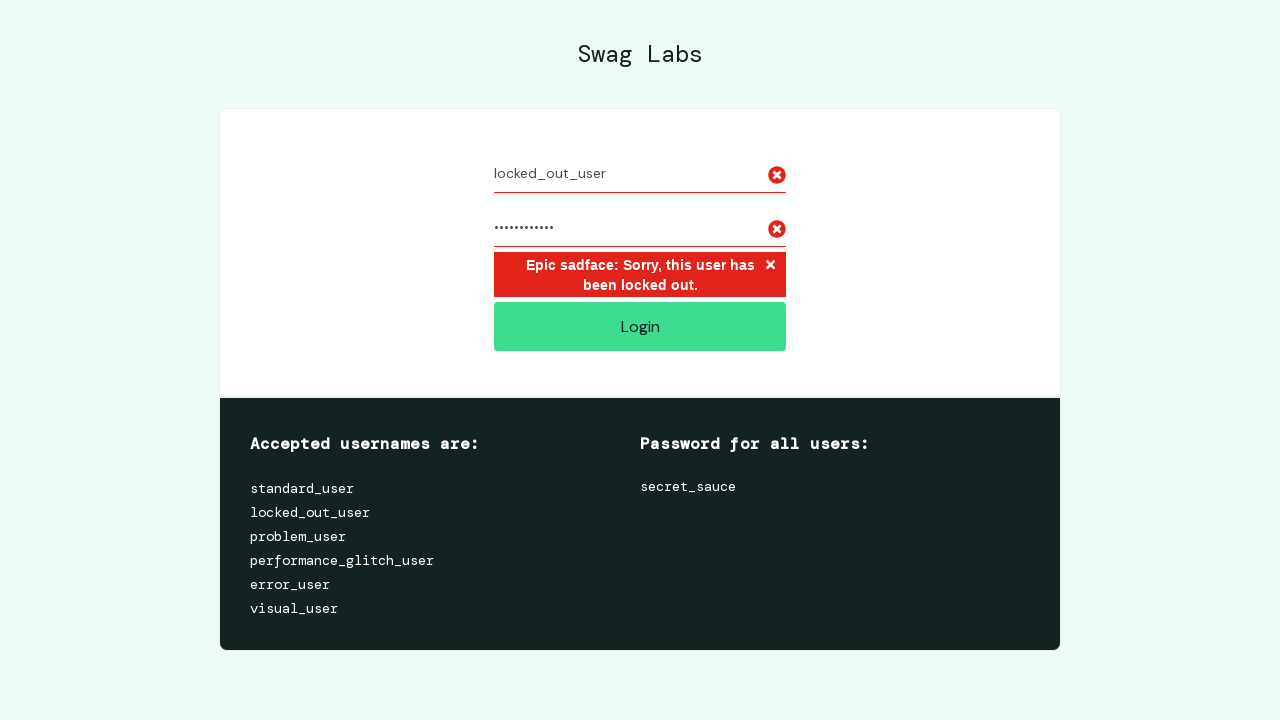

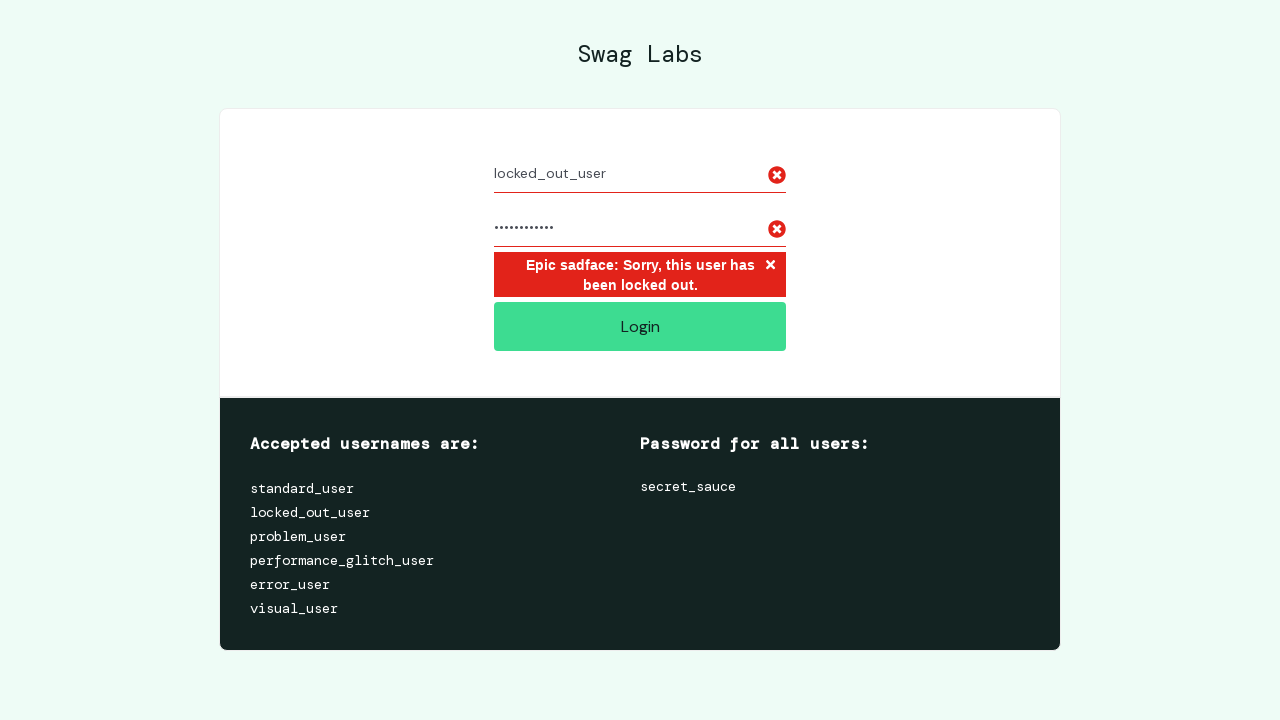